Tests complete form submission including filling name, text area, solving captcha, and verifying success message

Starting URL: http://www.ultimateqa.com/filling-out-forms/

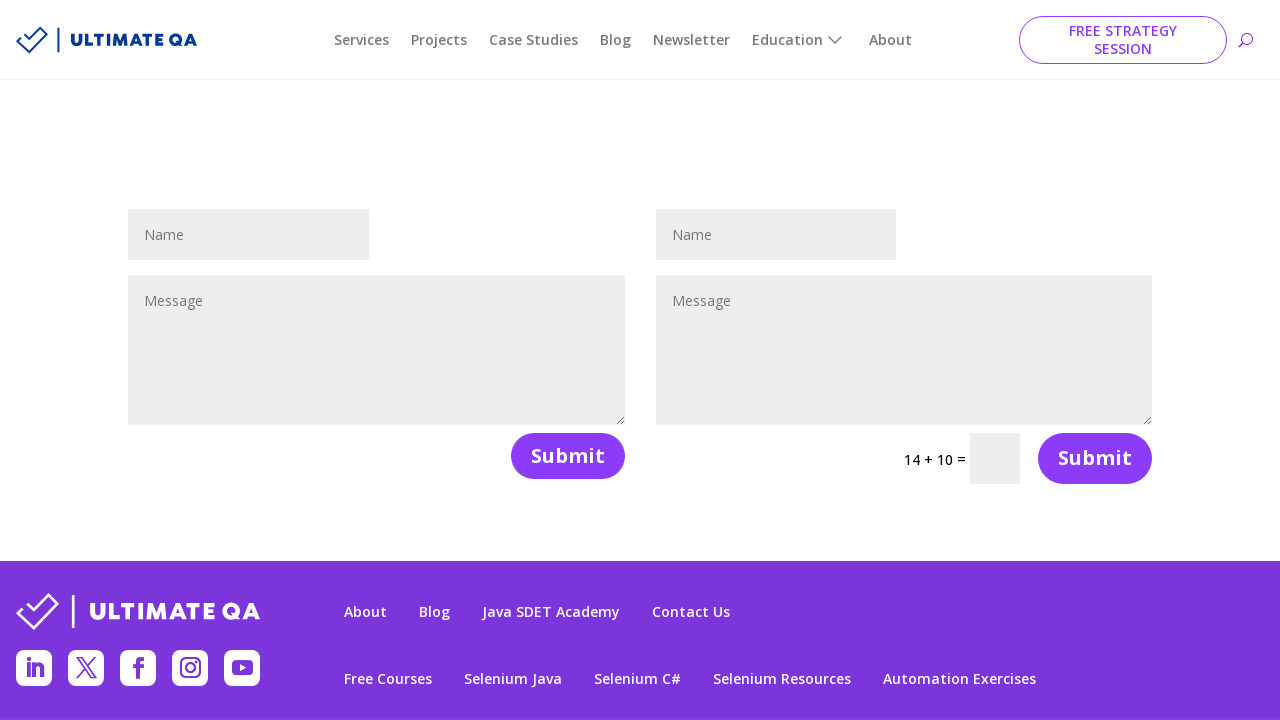

Located all name input fields with ID 'et_pb_contact_name_1'
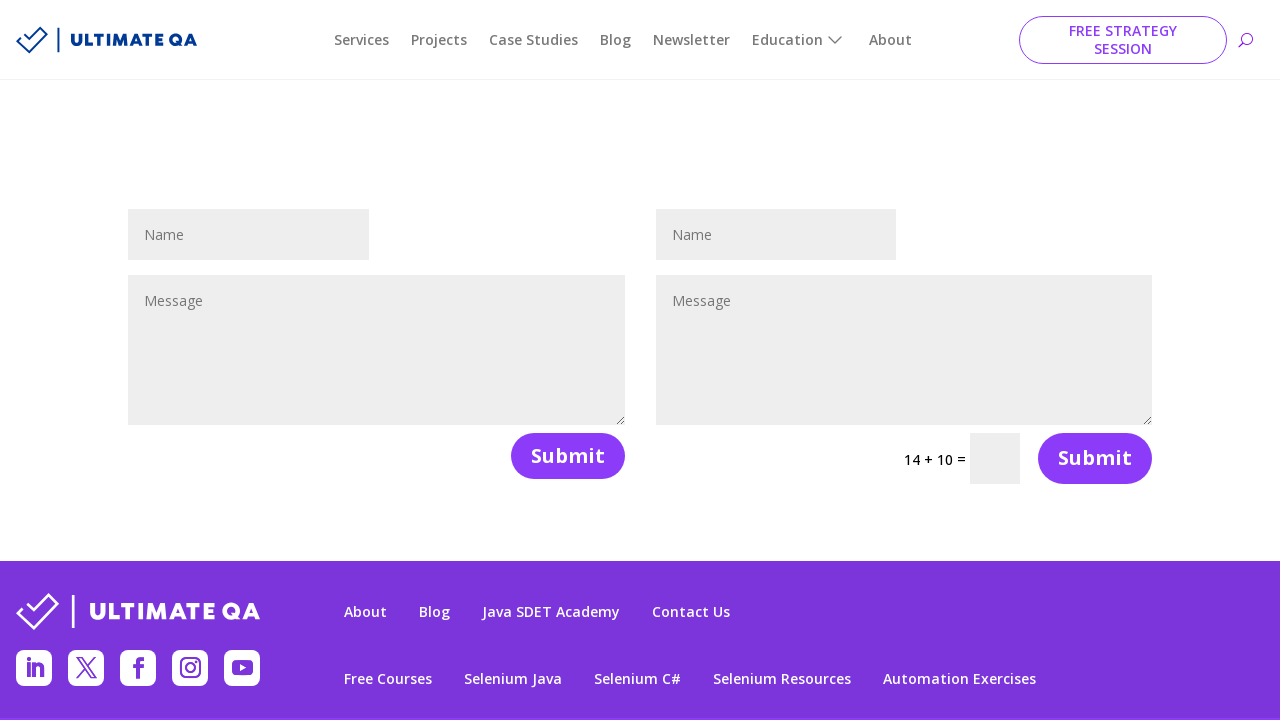

Filled name field with 'test' on #et_pb_contact_name_1
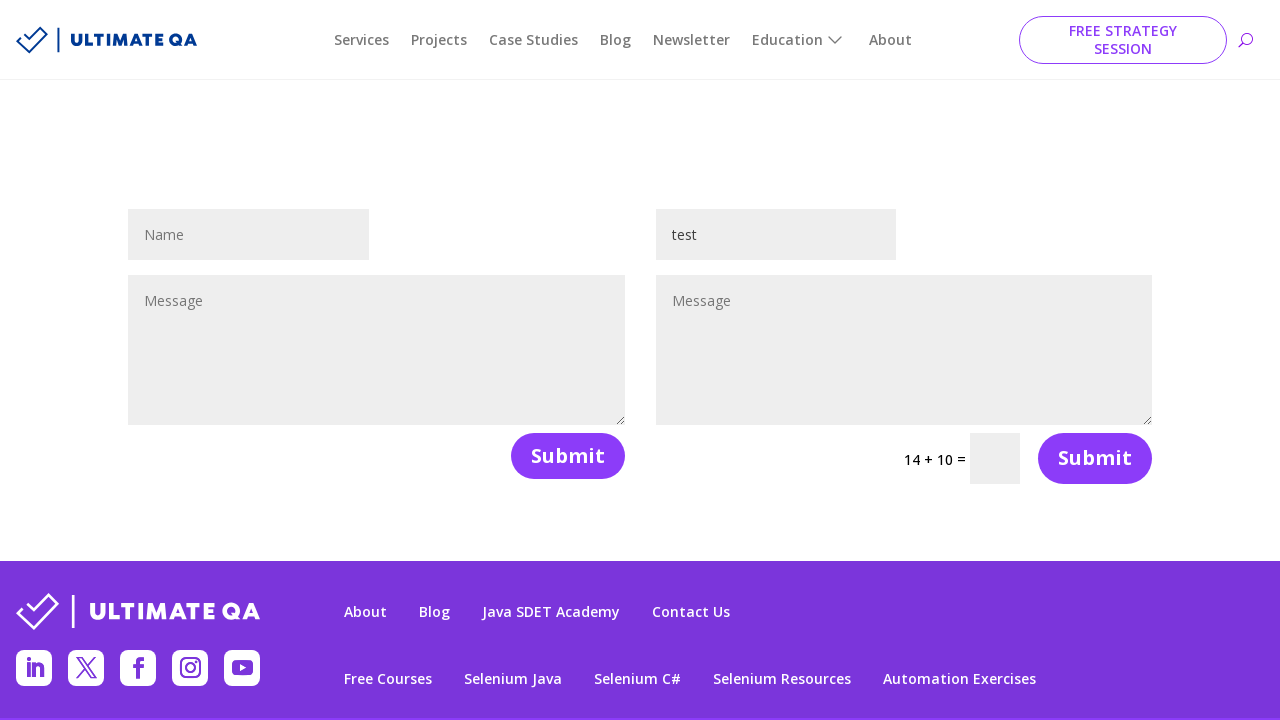

Located all message textarea fields with ID 'et_pb_contact_message_1'
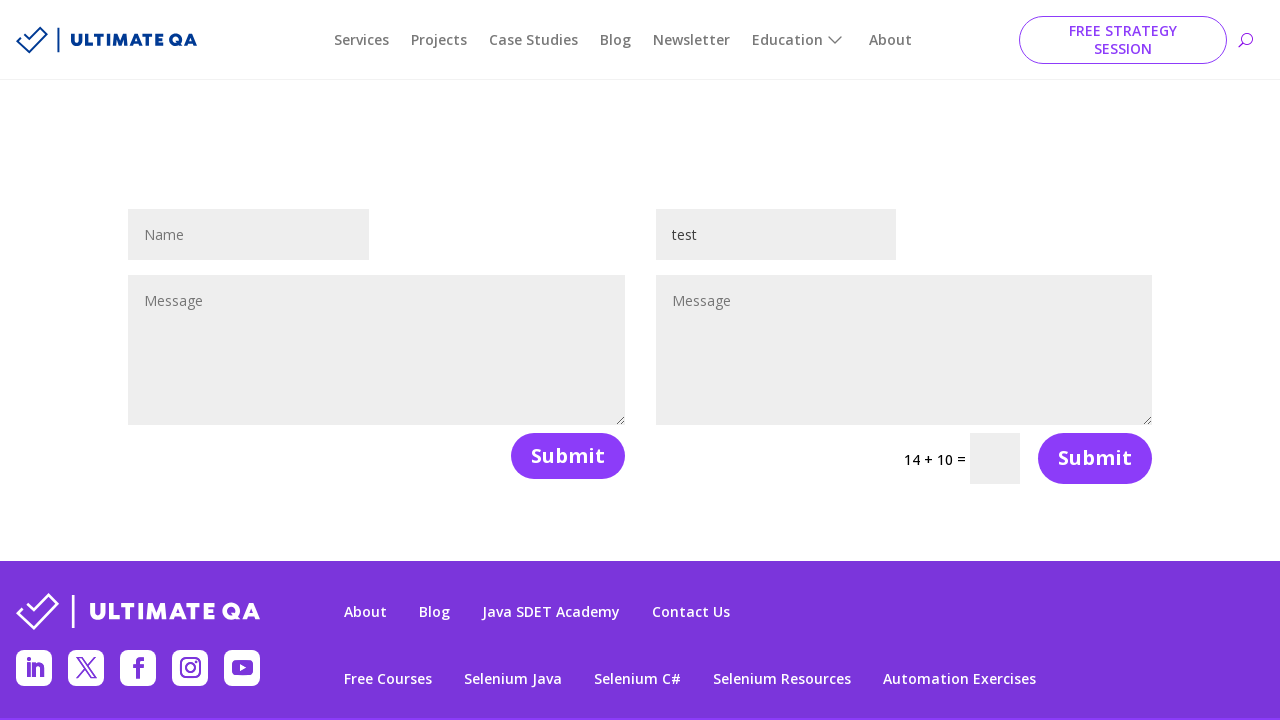

Filled message field with 'test text' on #et_pb_contact_message_1
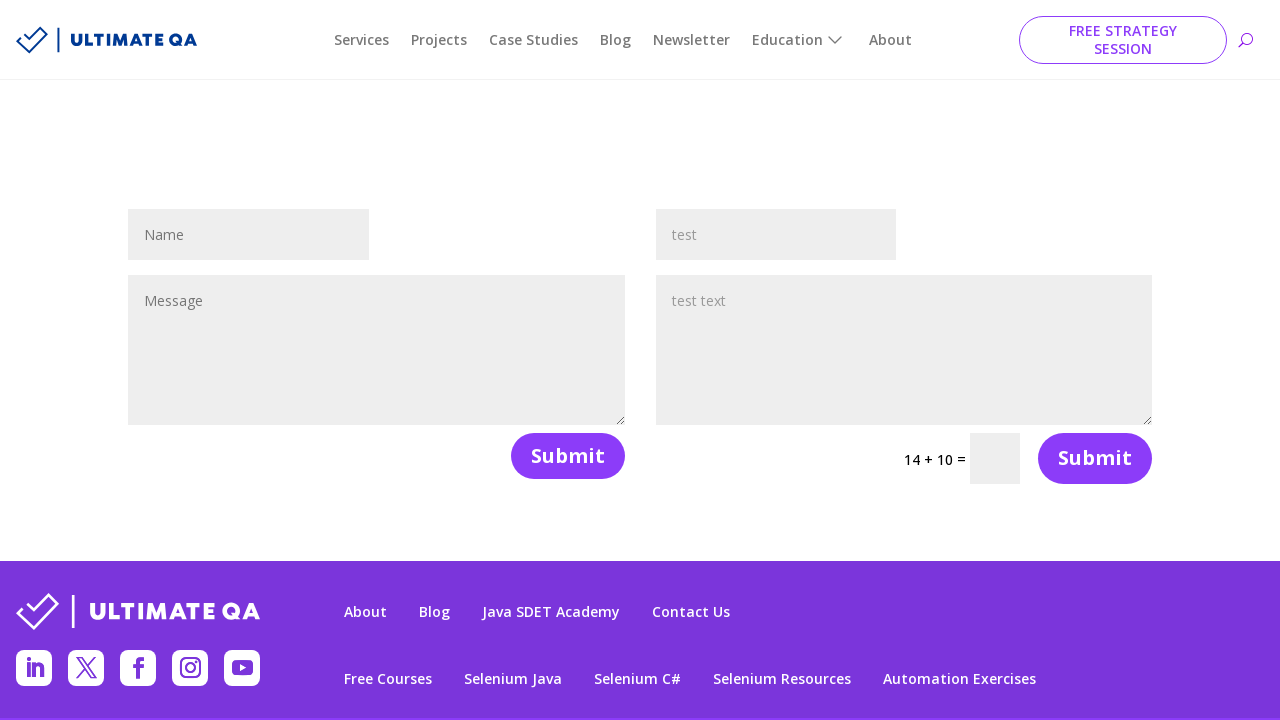

Located captcha question element
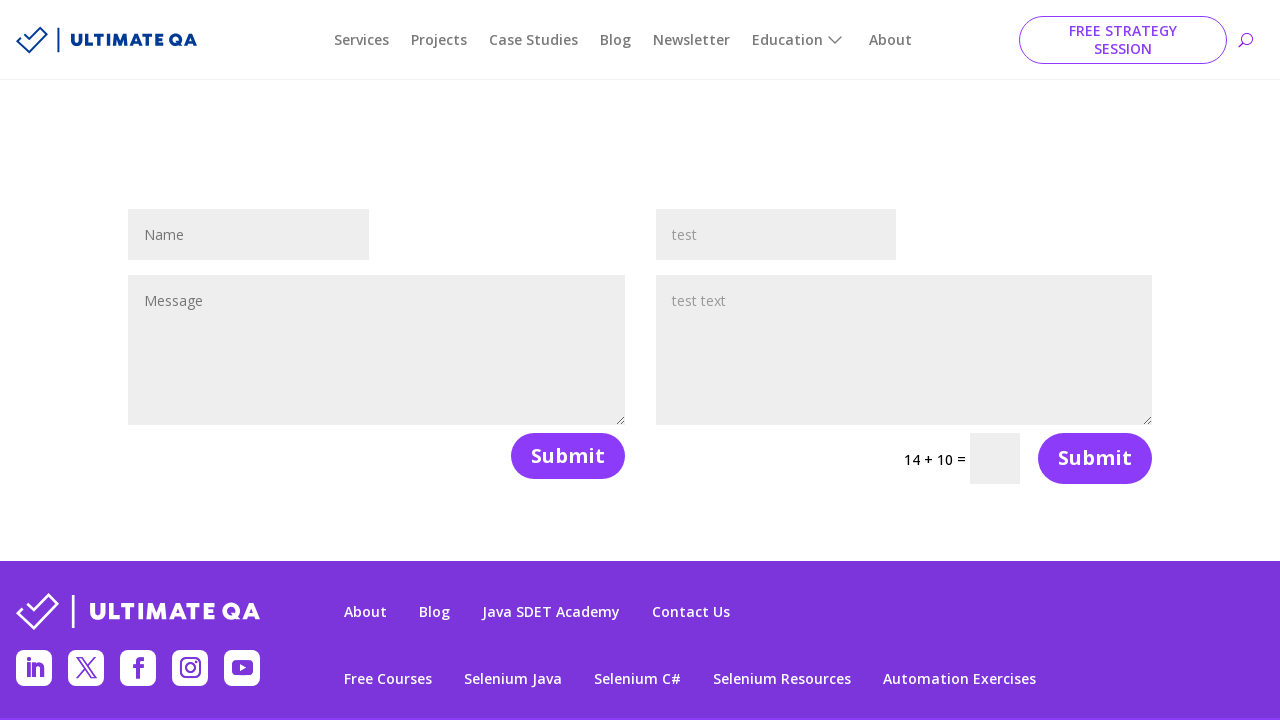

Extracted captcha question text: '14 + 10'
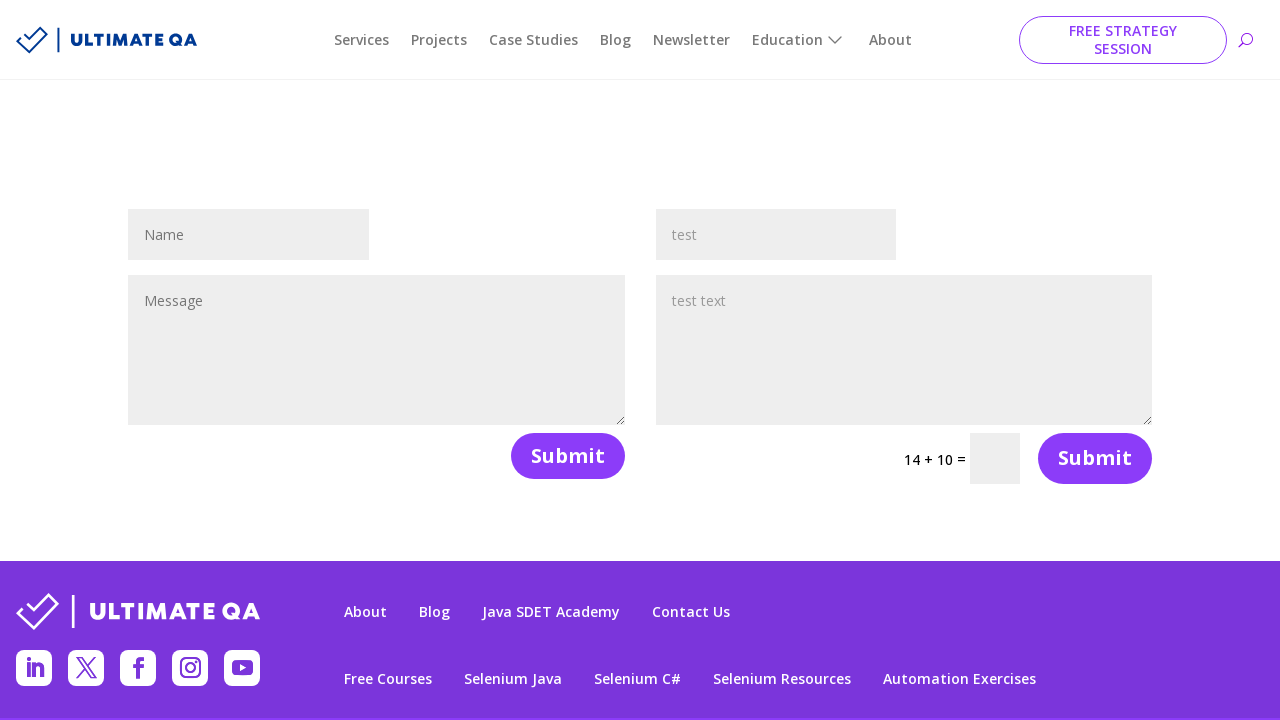

Filled captcha answer field with '10' on input.et_pb_contact_captcha
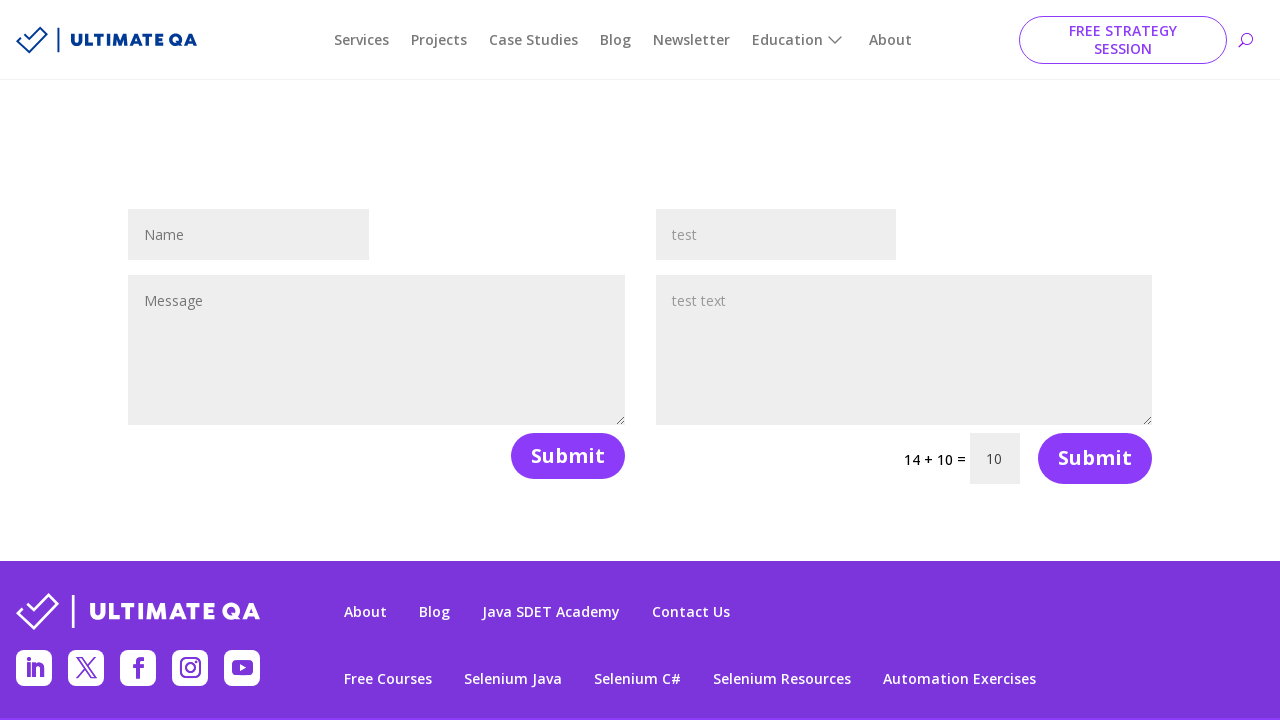

Located all submit buttons with class 'et_pb_contact_submit et_pb_button'
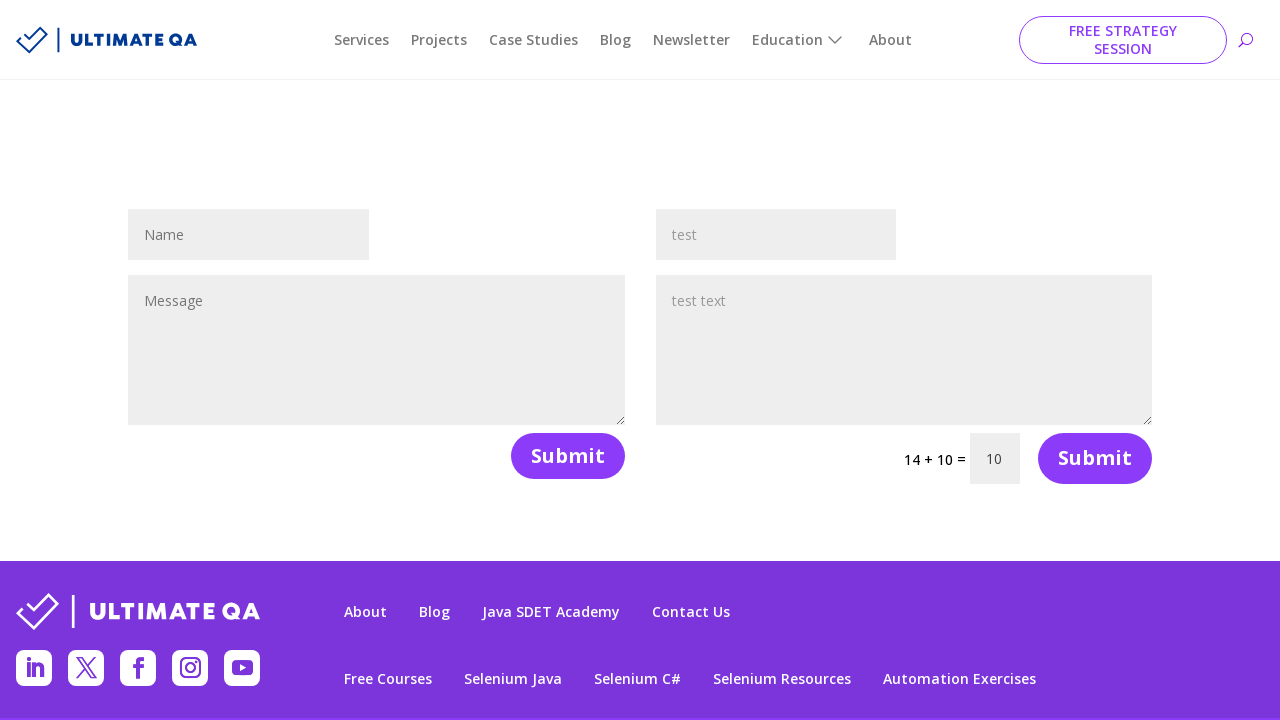

Clicked second submit button to submit form at (1095, 458) on .et_pb_contact_submit.et_pb_button >> nth=1
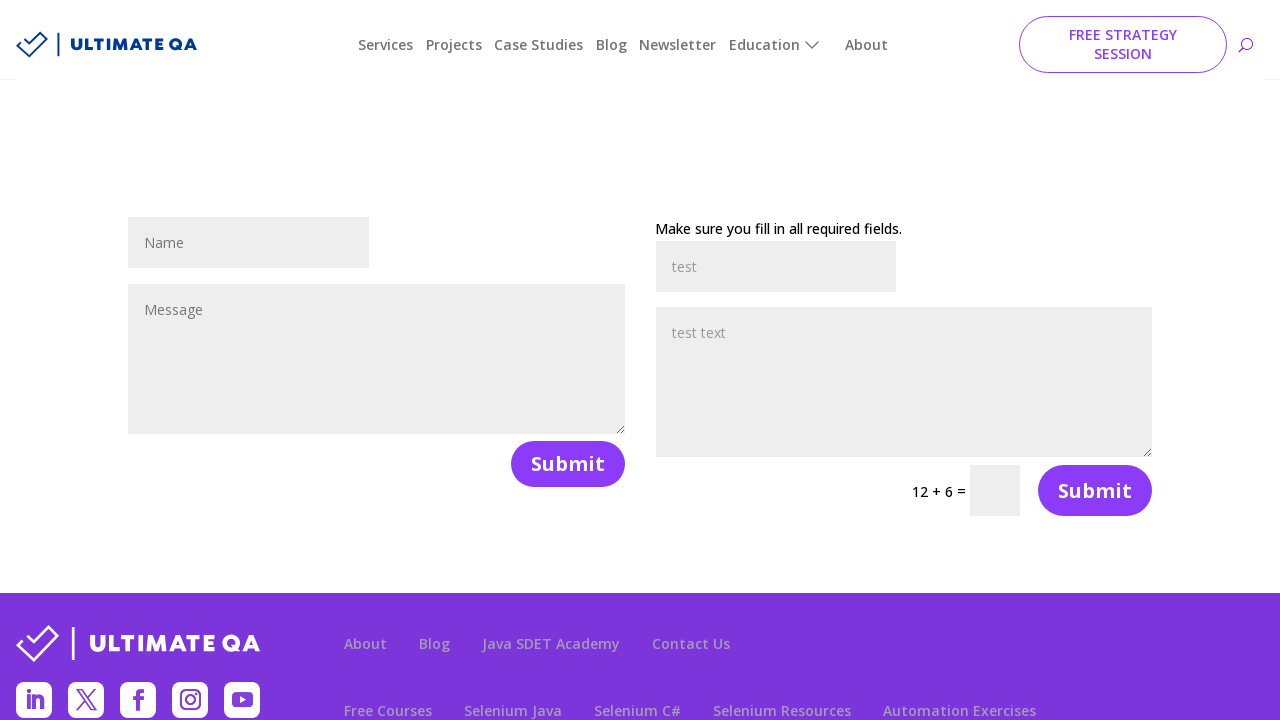

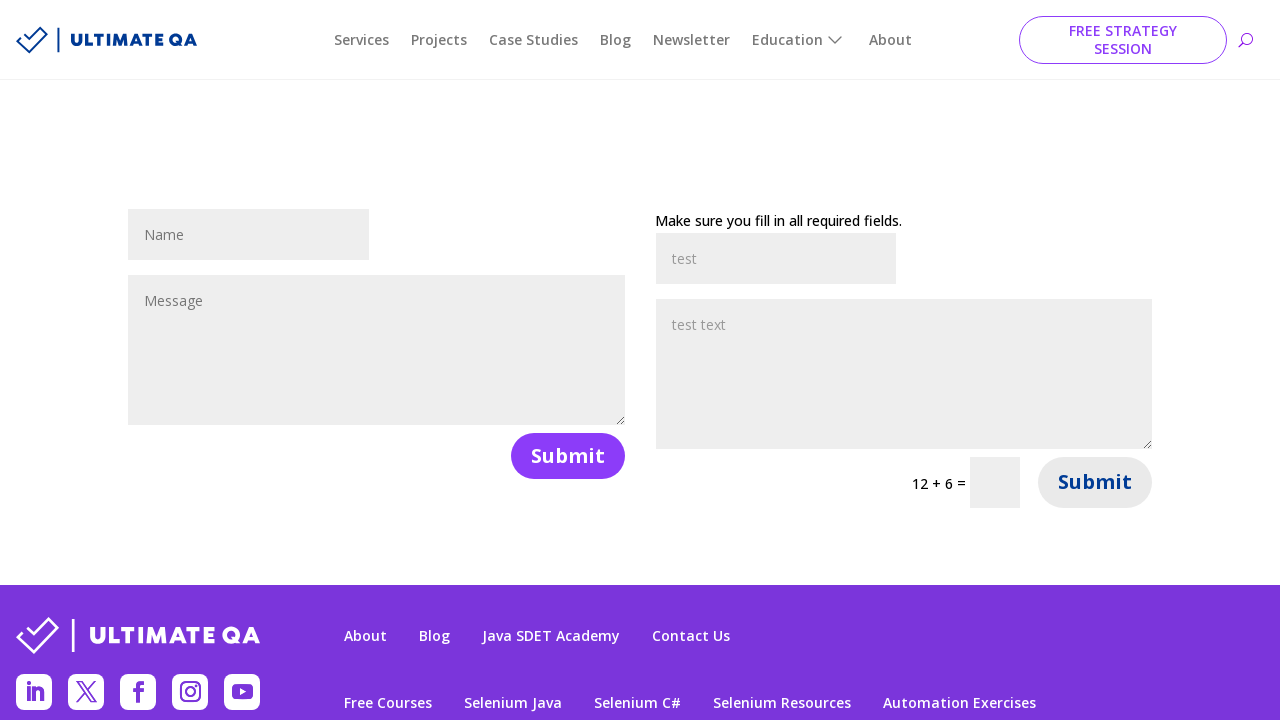